Navigates to YouTube homepage and clicks on a button in the header buttons area (likely the sign-in button)

Starting URL: https://www.youtube.com/

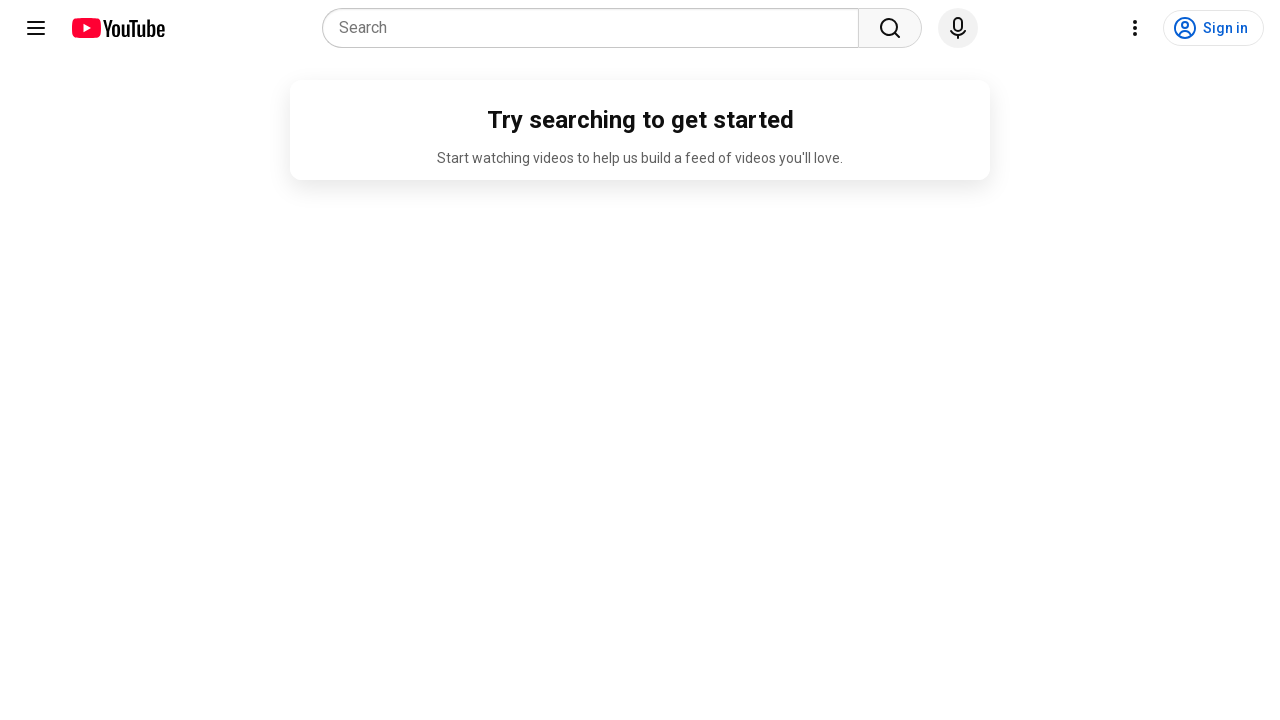

Navigated to YouTube homepage
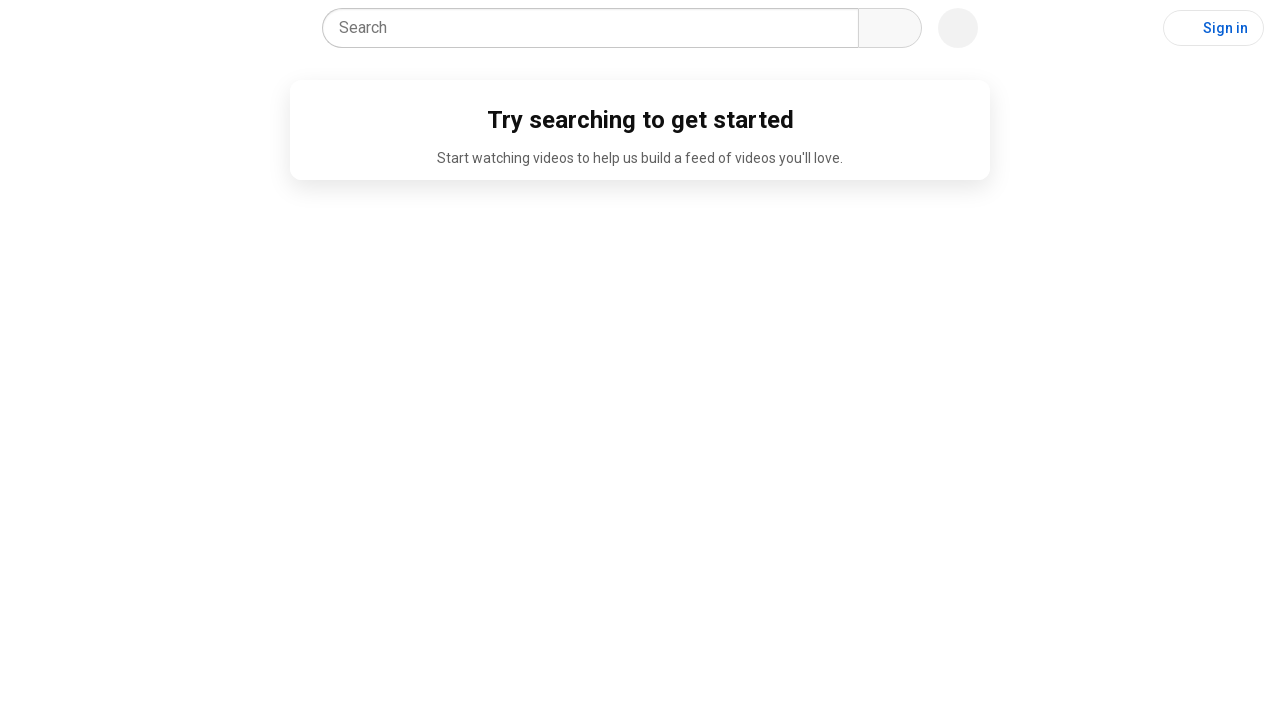

Header button element became visible
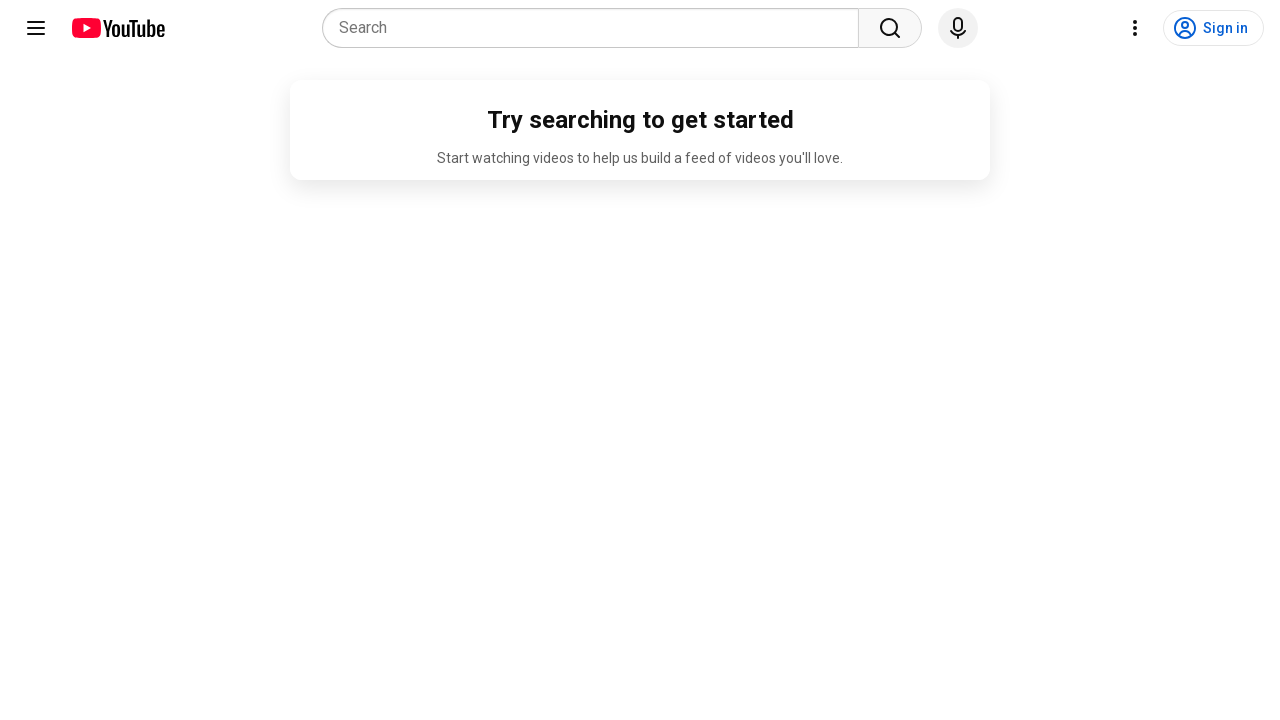

Clicked sign-in button in header at (1214, 28) on xpath=//ytd-button-renderer//a
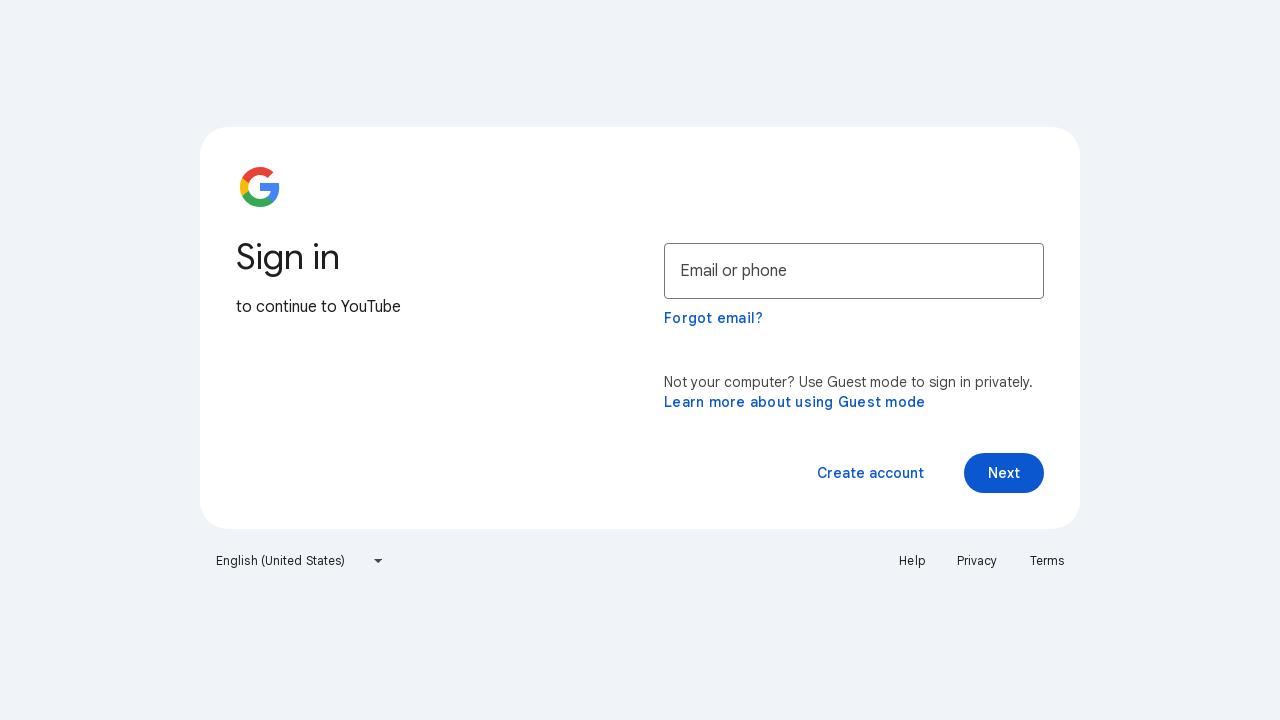

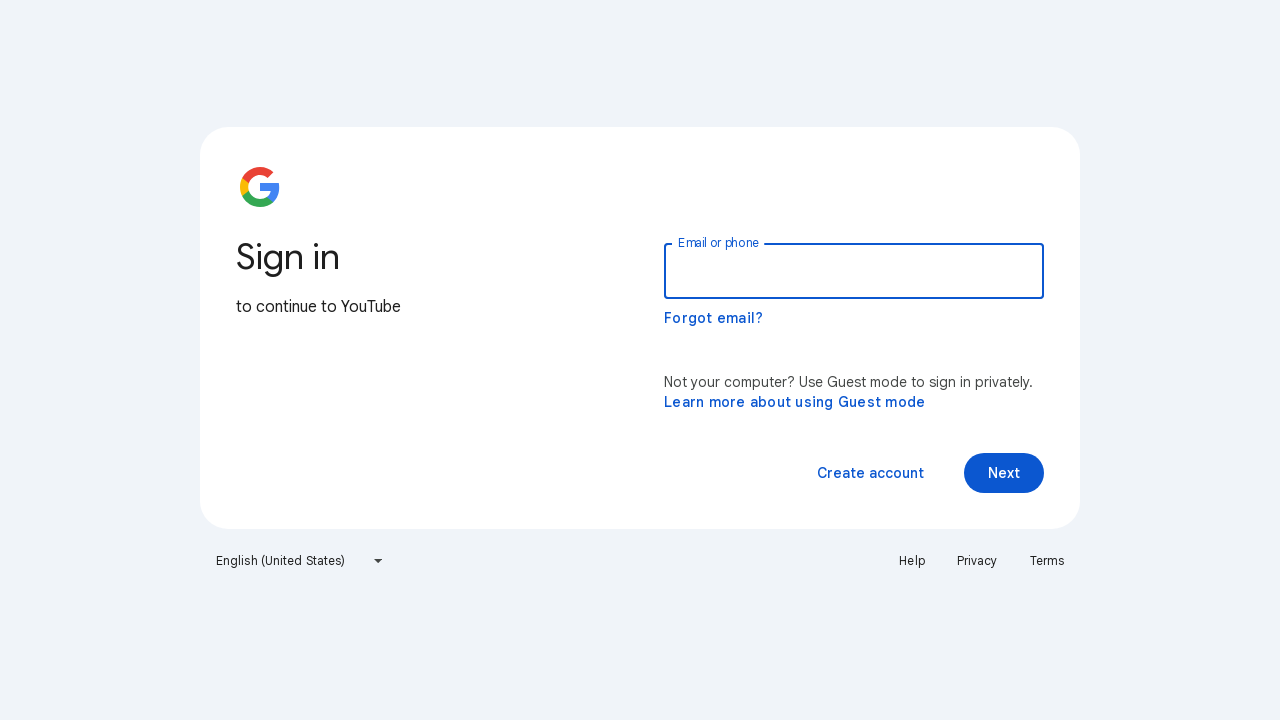